Tests successful user registration by filling all required fields with valid data

Starting URL: https://www.sharelane.com/cgi-bin/register.py?page=1&zip_code=1234567890

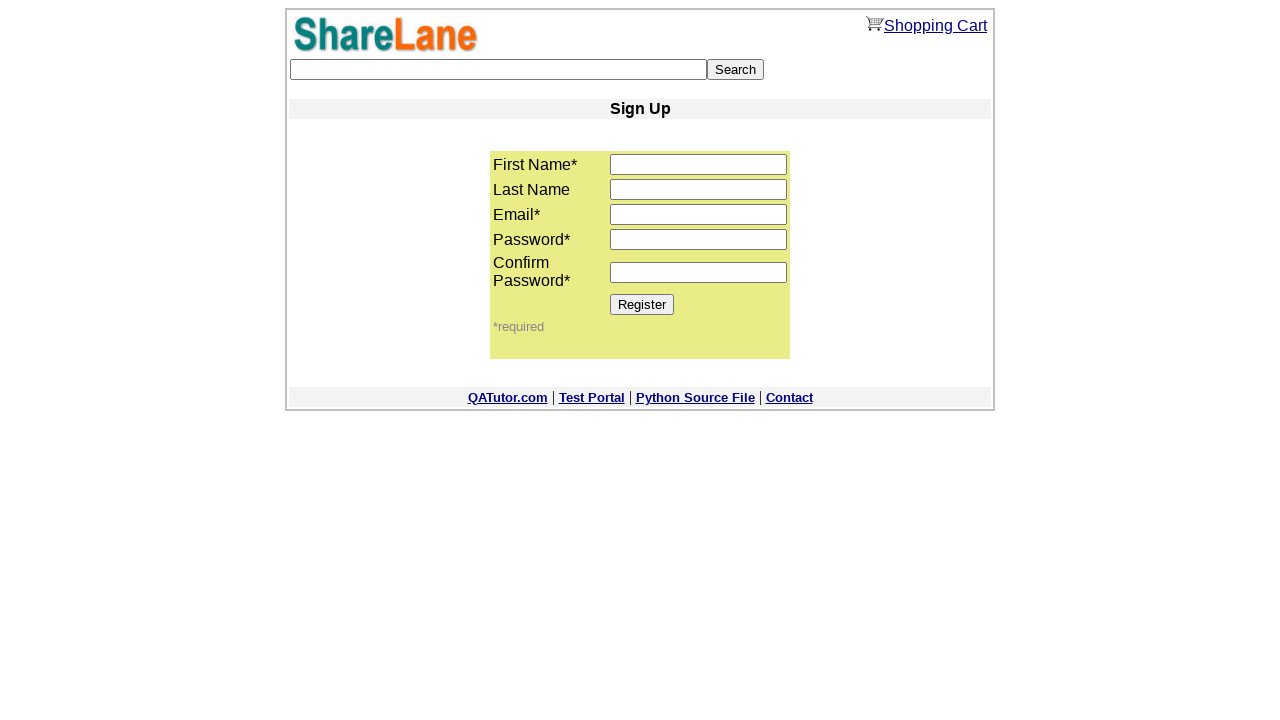

Filled first name field with 'Bodod' on input[name='first_name']
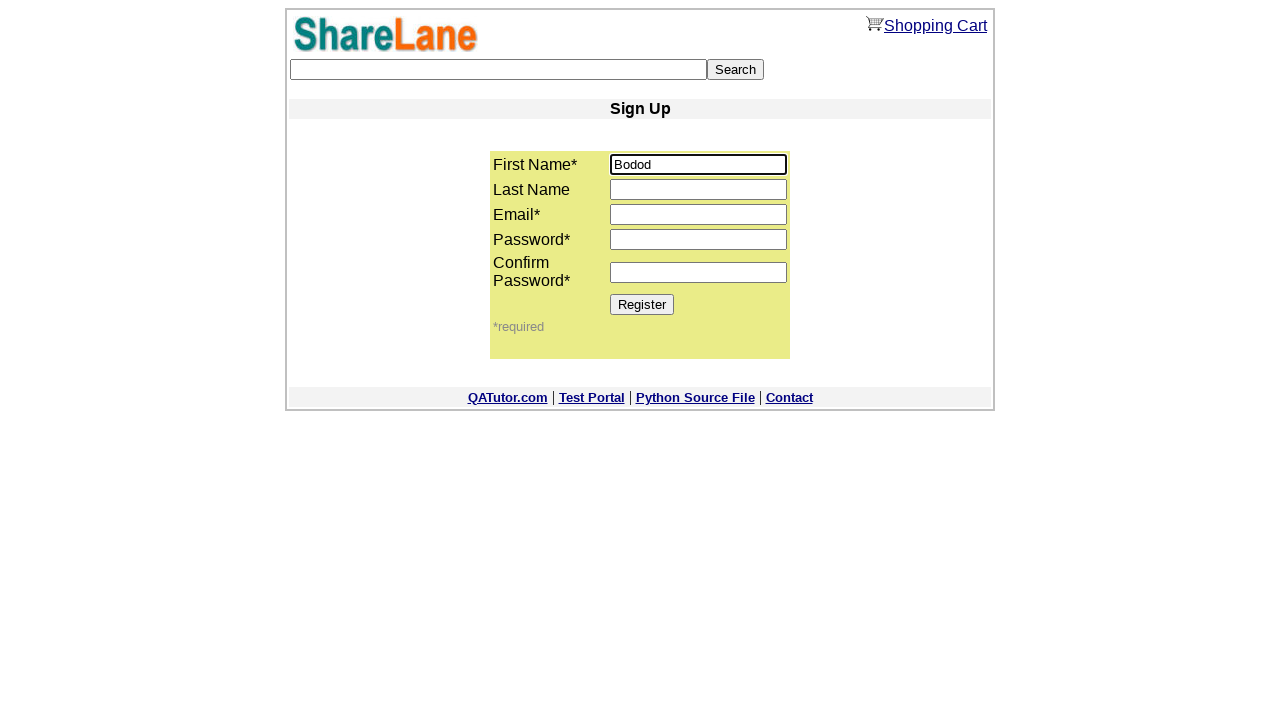

Filled last name field with 'Kopbb' on input[name='last_name']
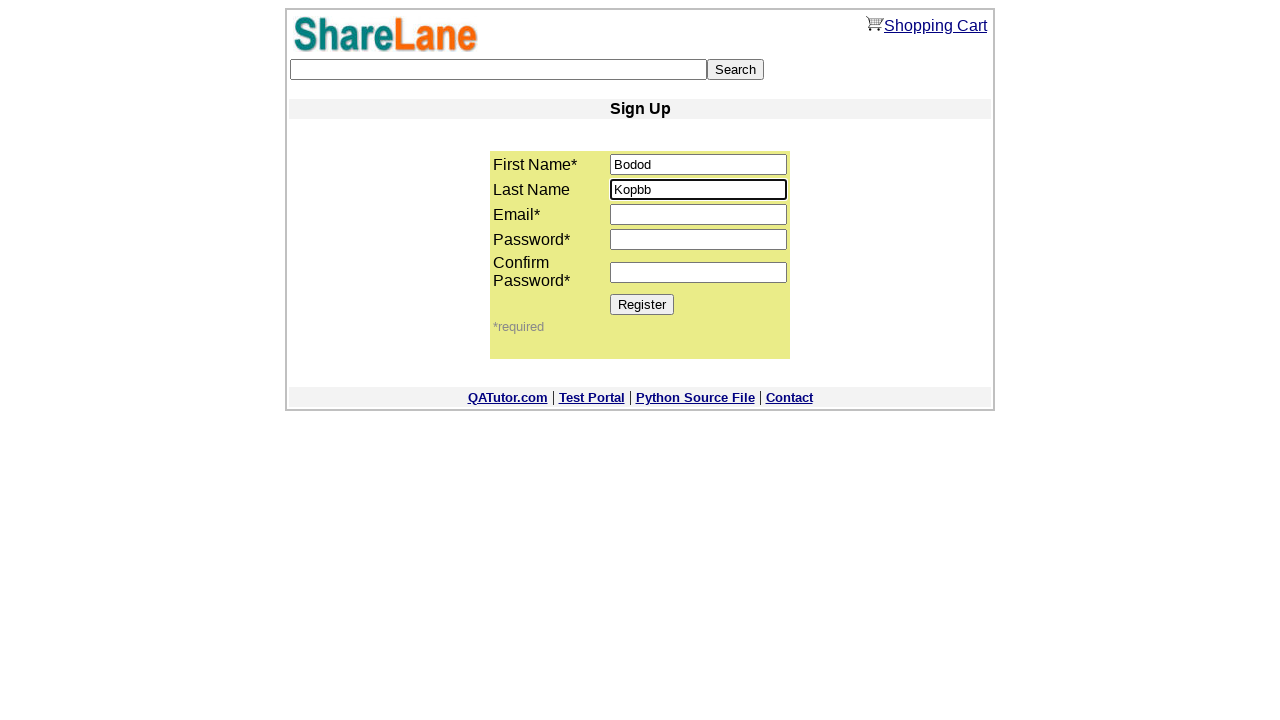

Filled email field with 'Kopbb@tyu.ru' on input[name='email']
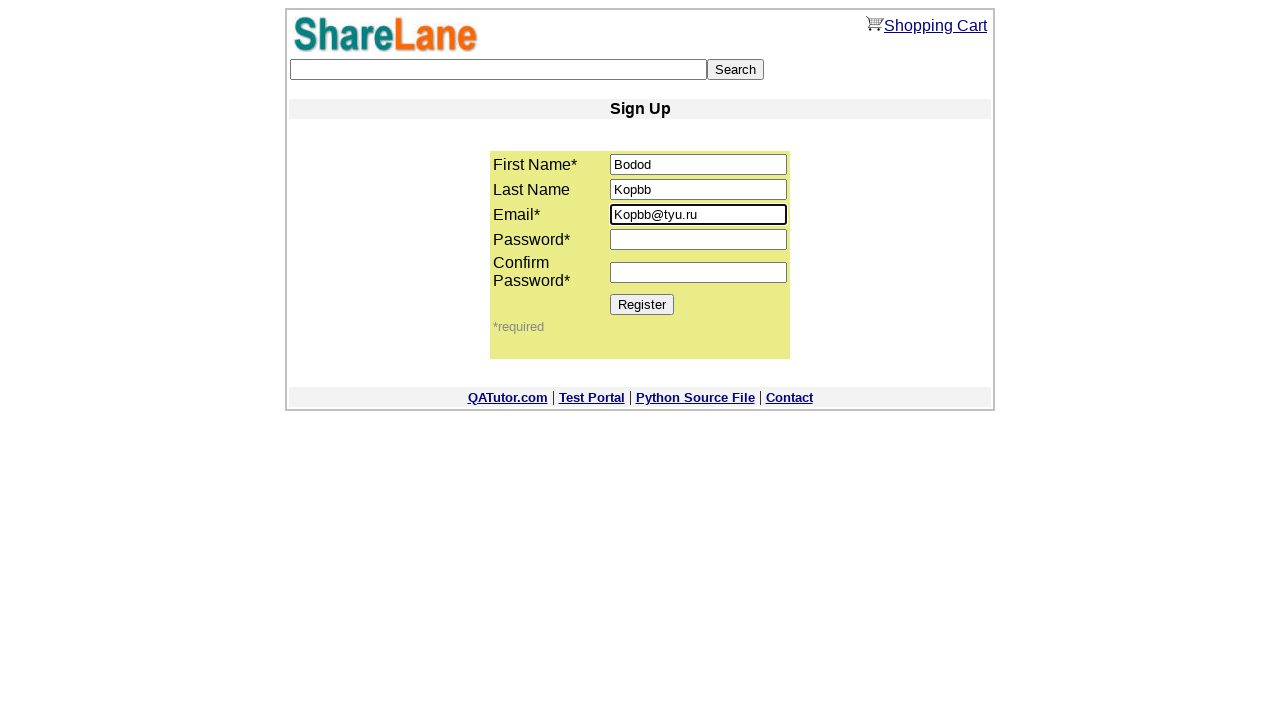

Filled password field with '12345' on input[name='password1']
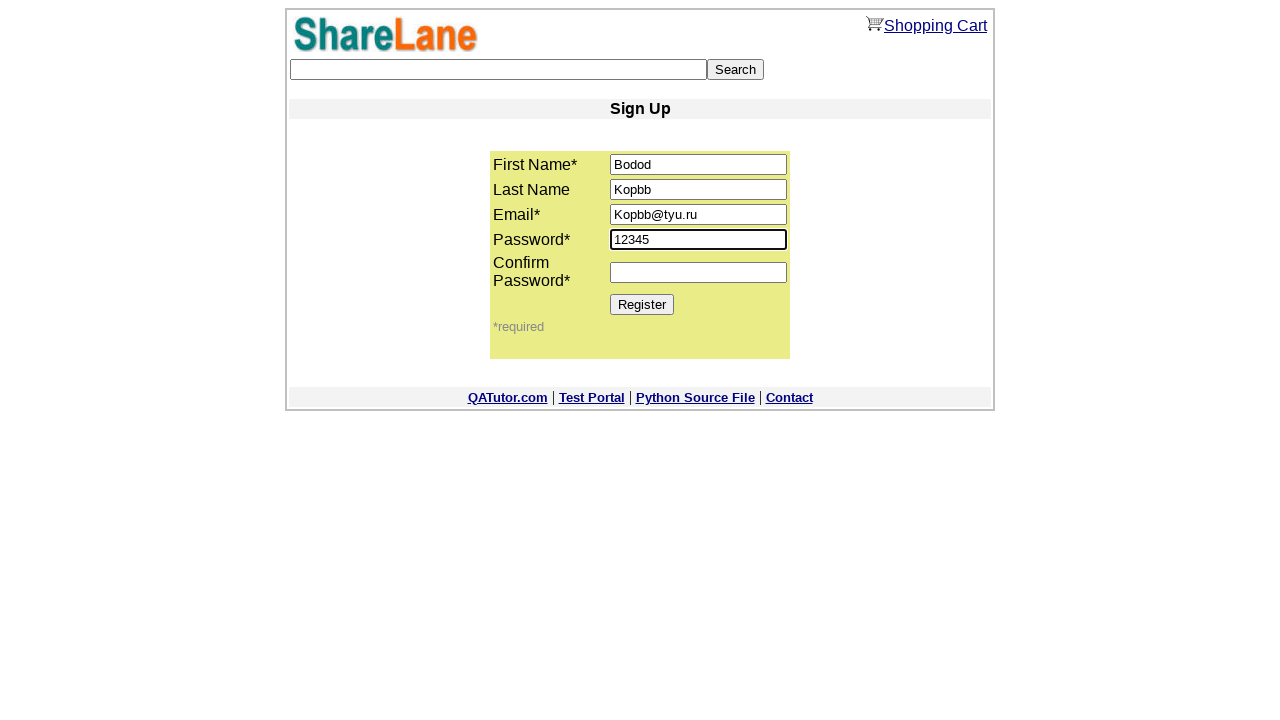

Filled password confirmation field with '12345' on input[name='password2']
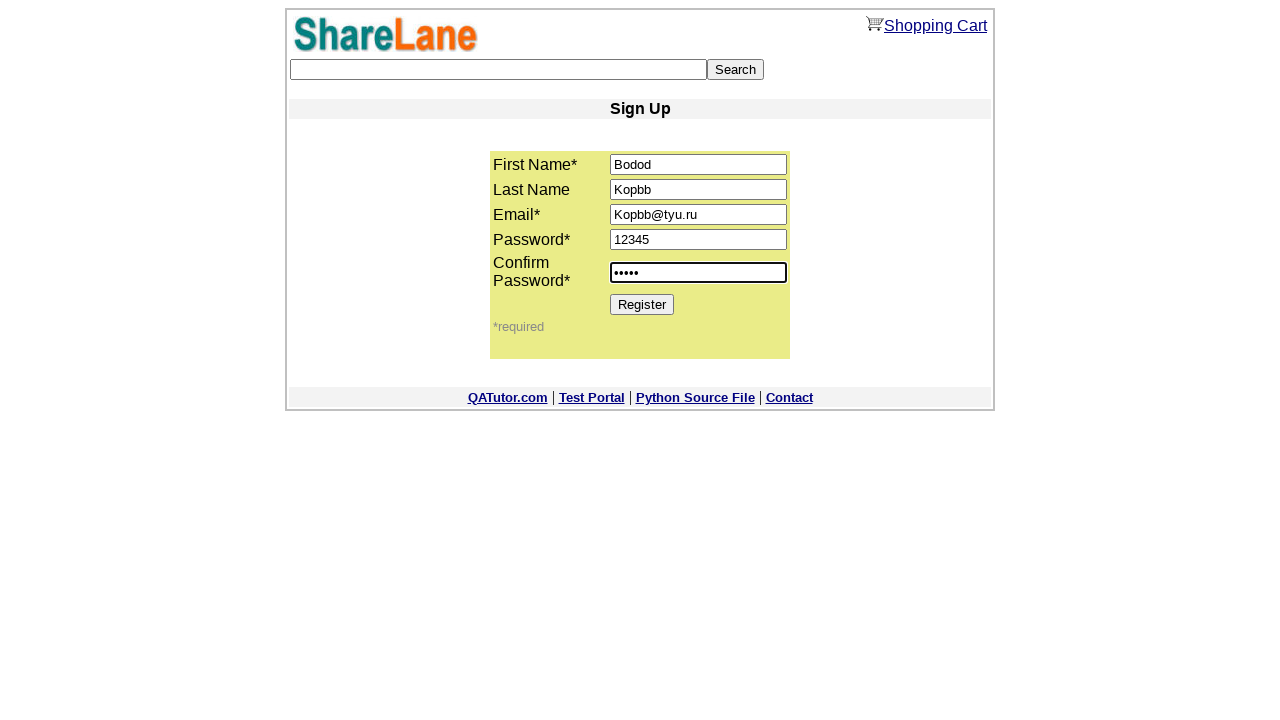

Clicked Register button to submit form at (642, 304) on input[value='Register']
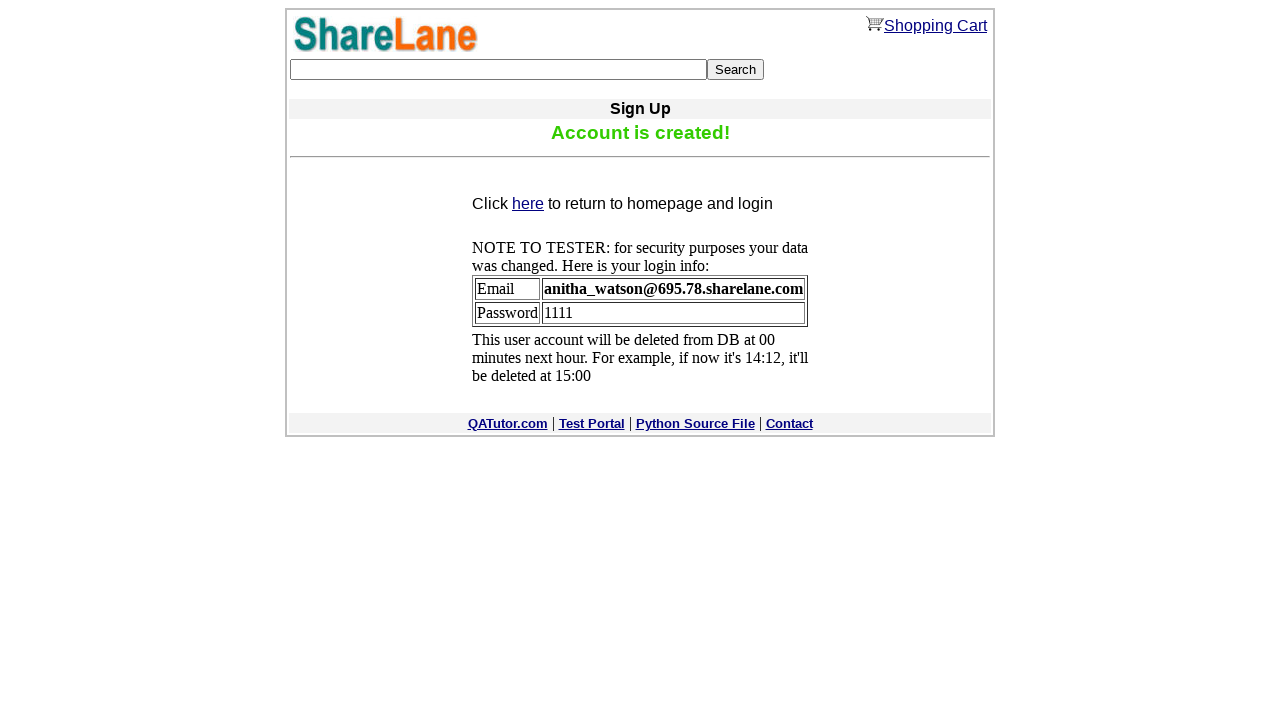

Confirmation message appeared - registration successful
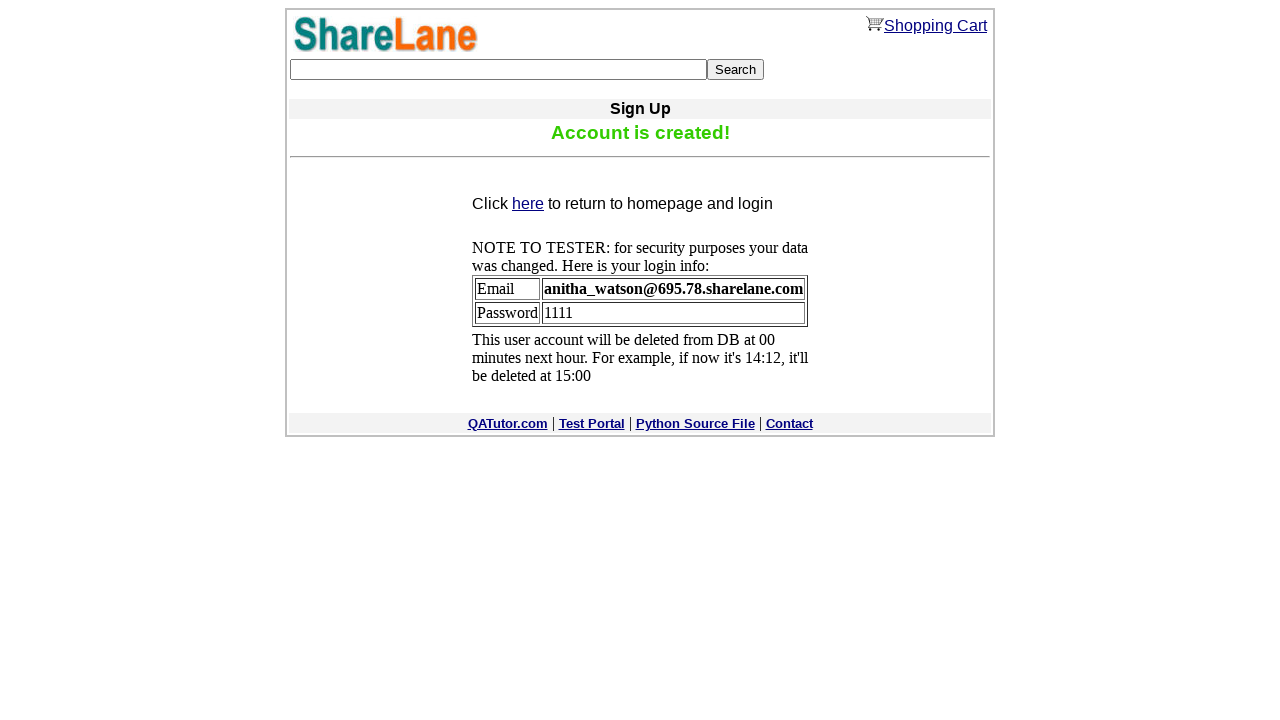

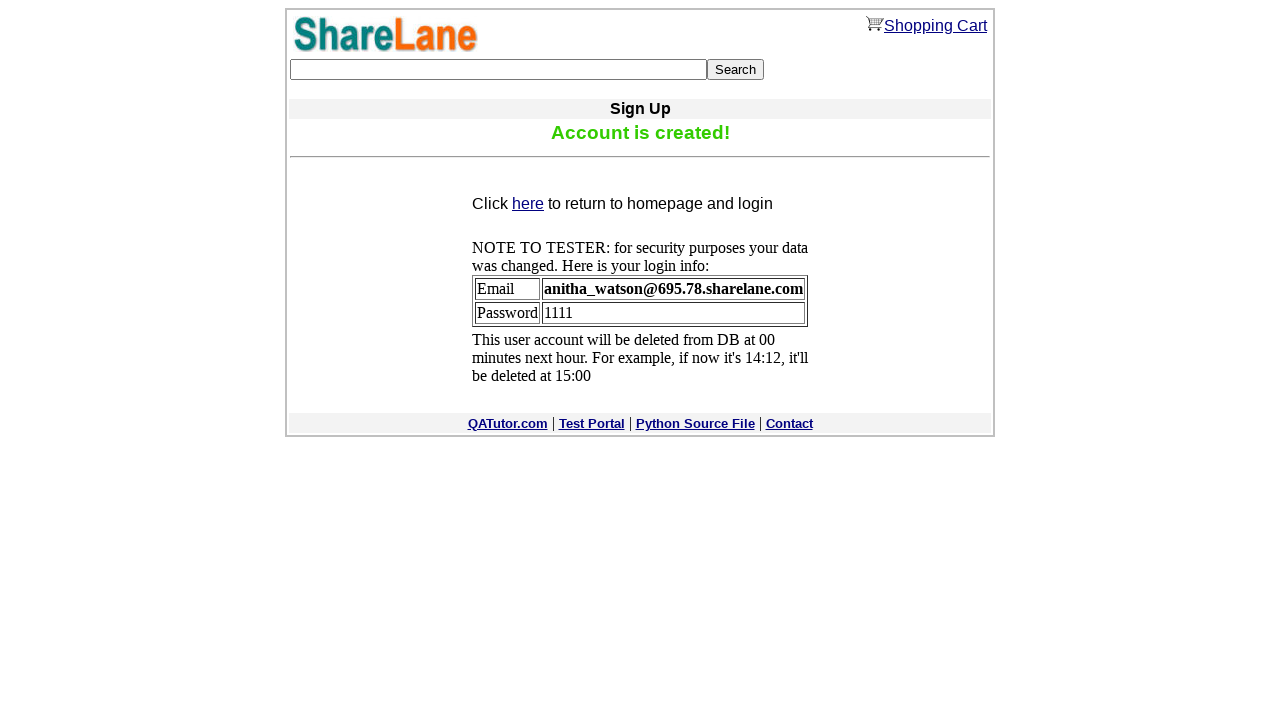